Tests drag and drop functionality by moving a draggable element to a drop zone

Starting URL: https://demoqa.com/droppable

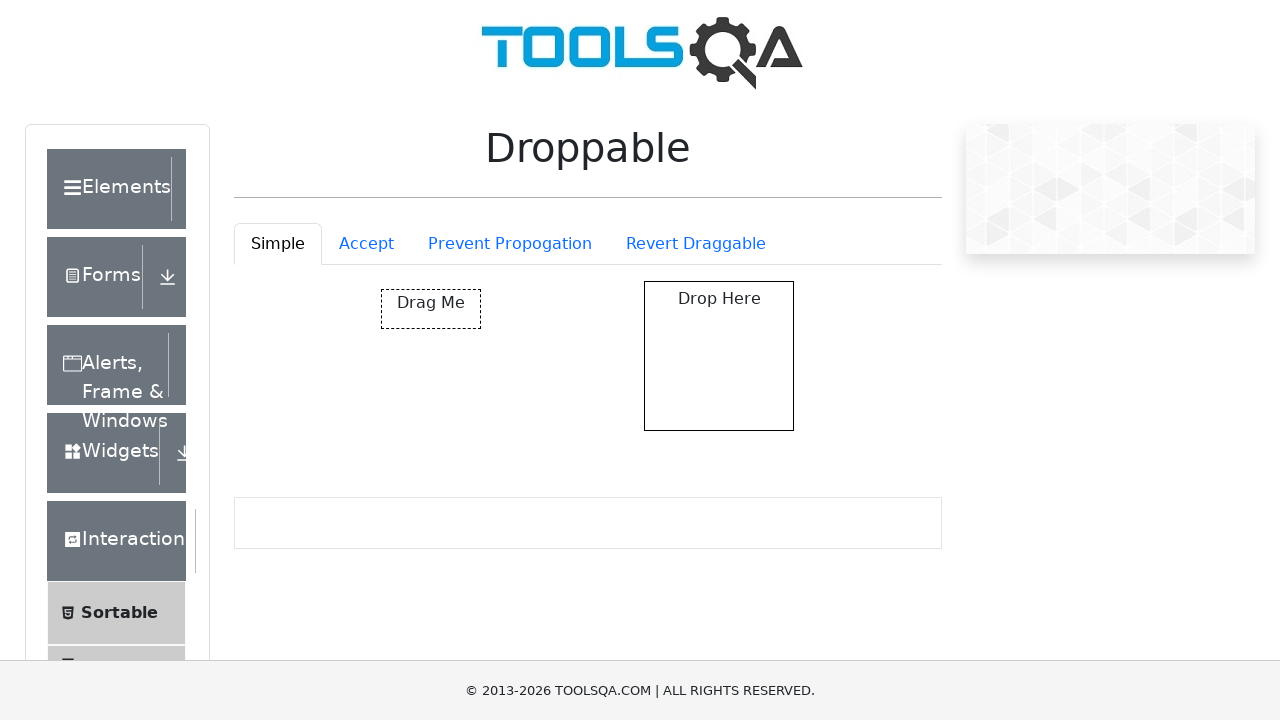

Navigated to droppable test page
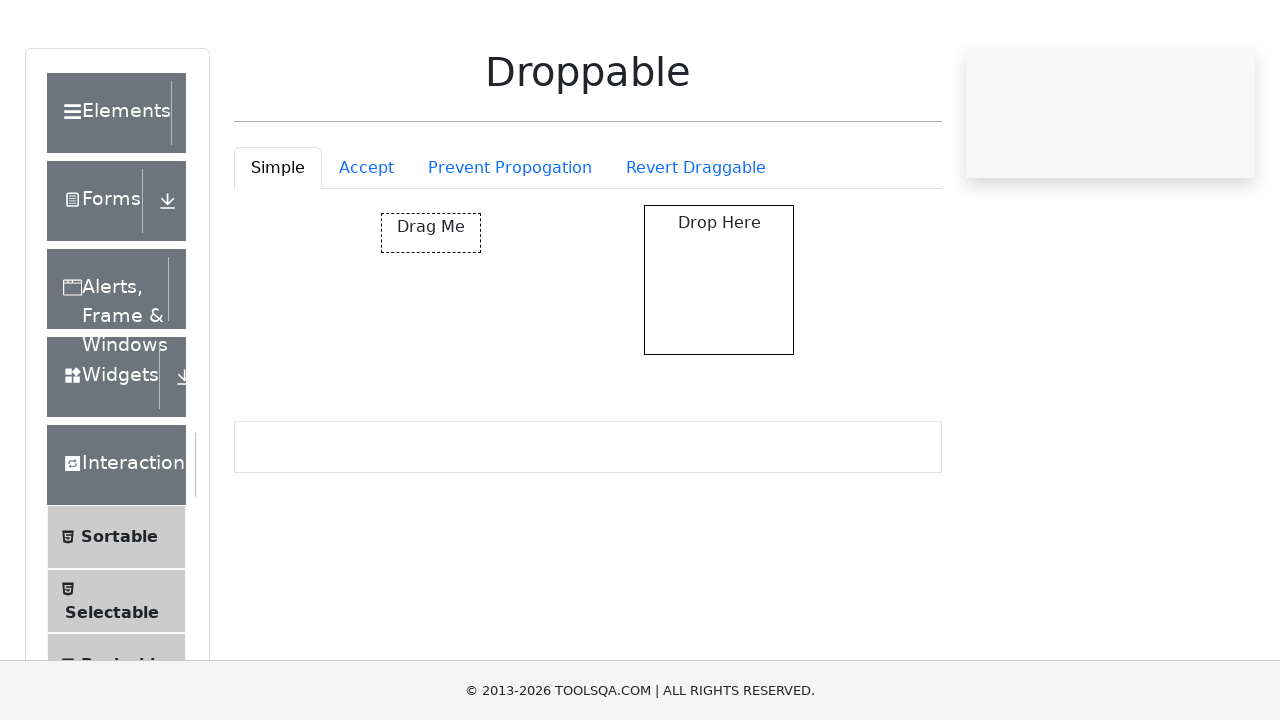

Dragged draggable element to drop zone at (719, 356)
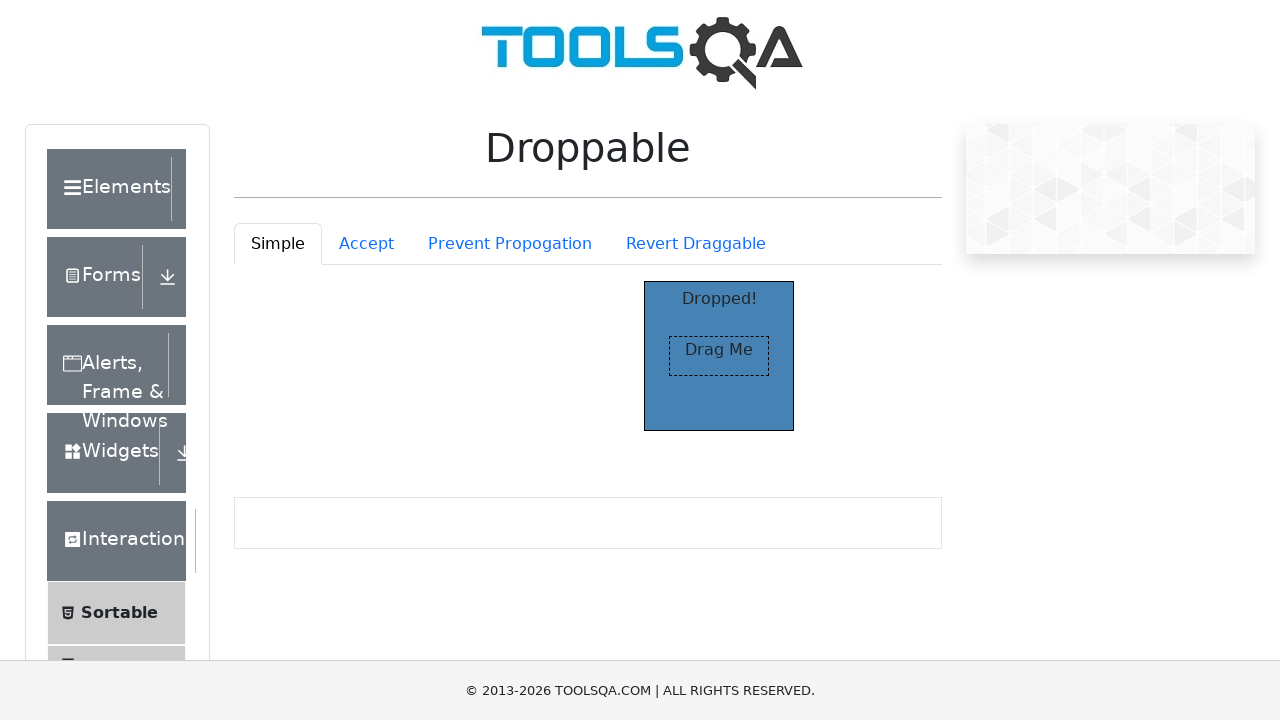

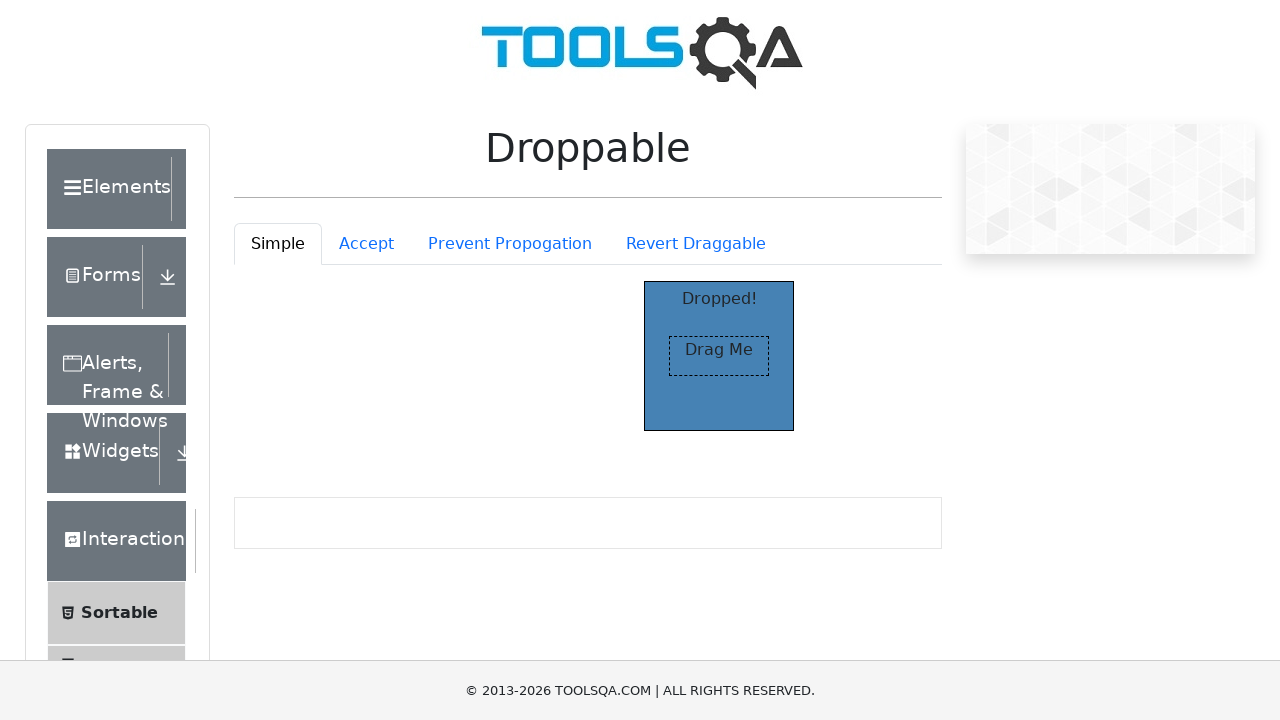